Tests the Text Box form by filling in valid user information (name, email, addresses) and verifying the output displays correctly after submission.

Starting URL: https://demoqa.com/

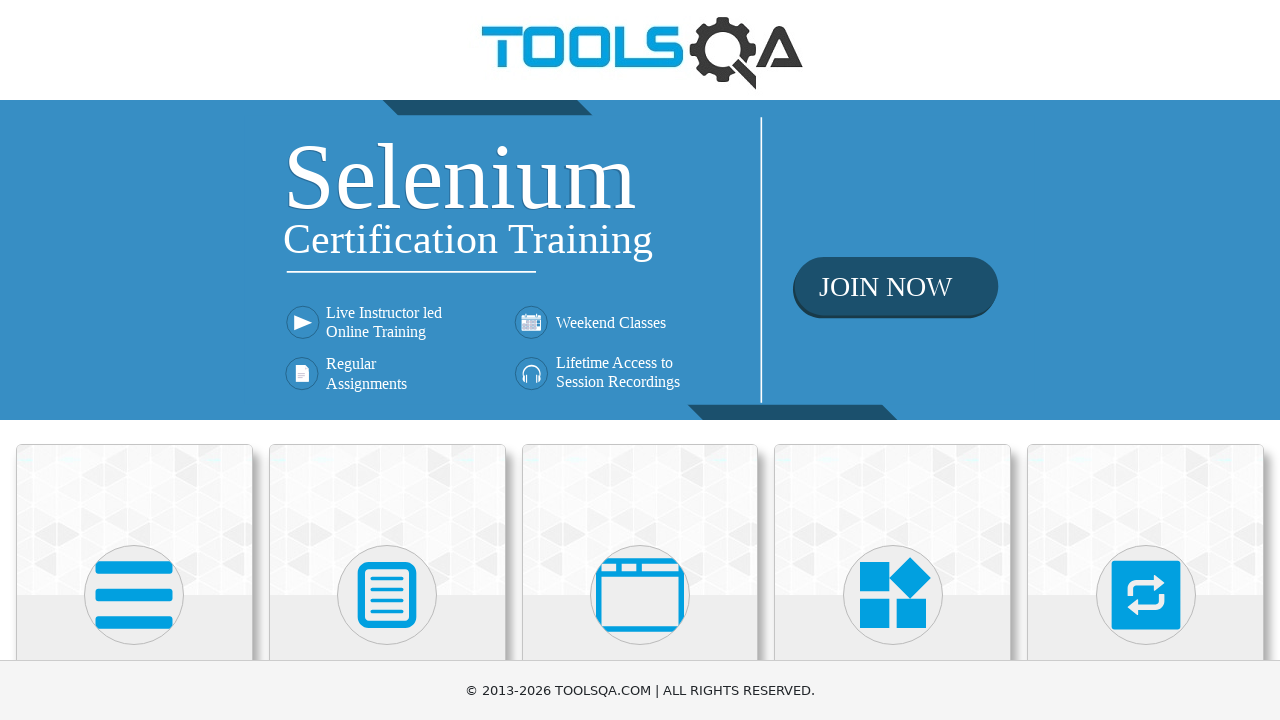

Clicked on Elements menu card at (134, 360) on text=Elements
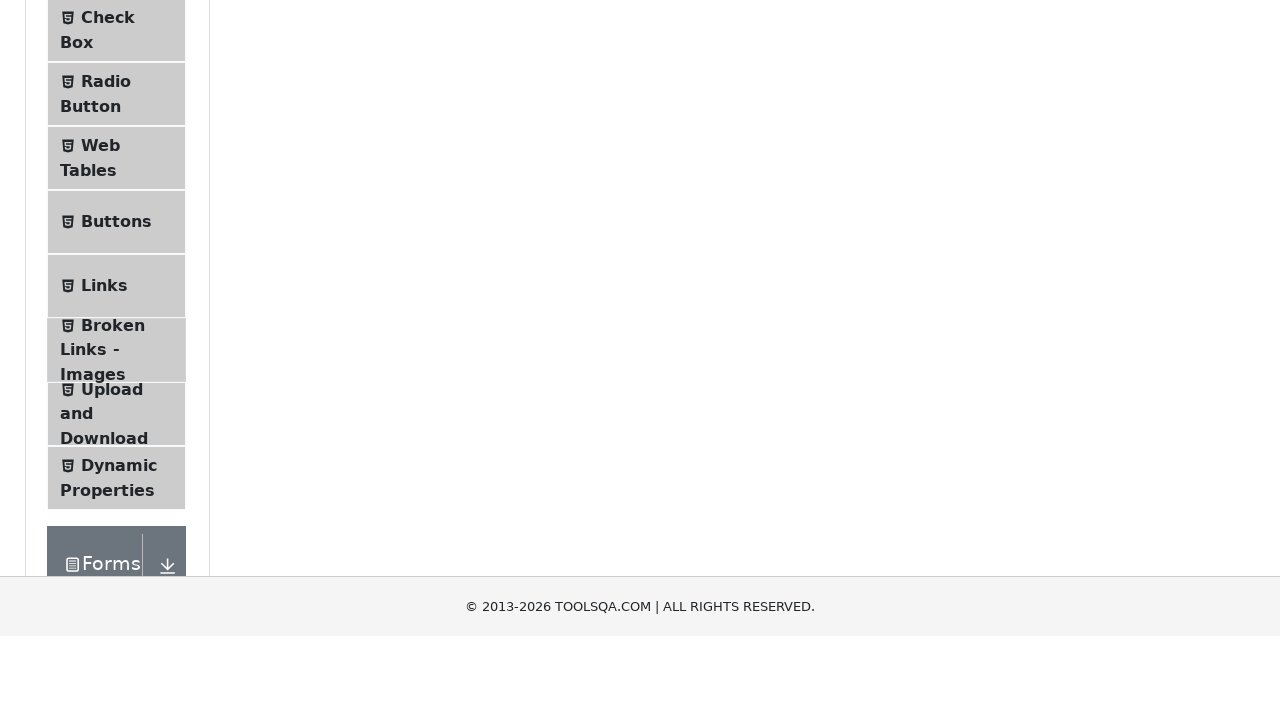

Clicked on Text Box in left menu at (119, 261) on text=Text Box
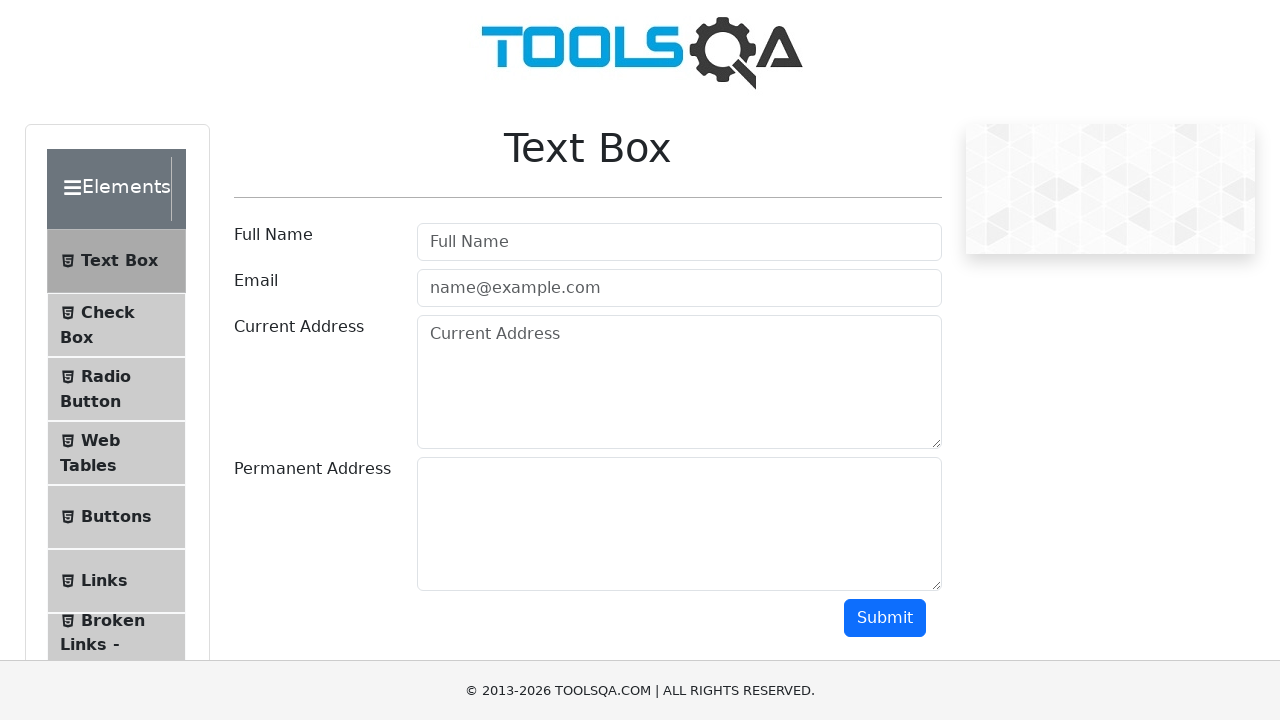

Text Box form loaded
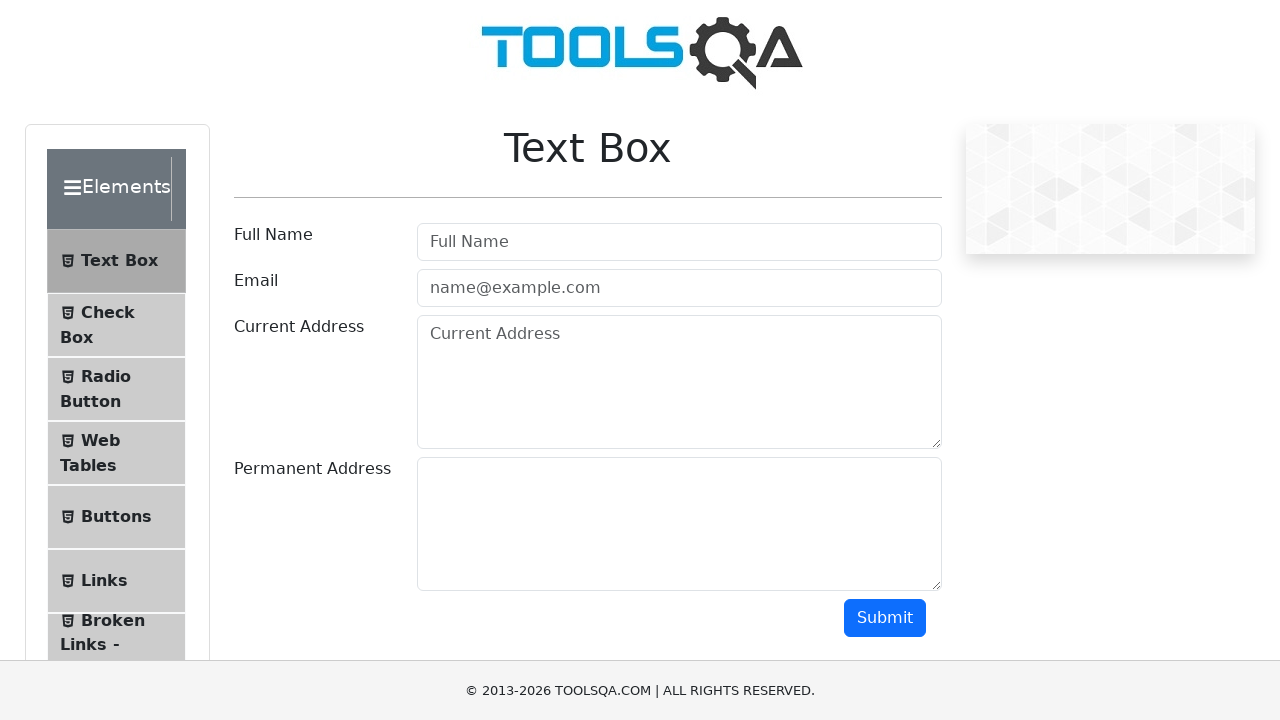

Filled in user name field with 'Nguyen Van A' on #userName
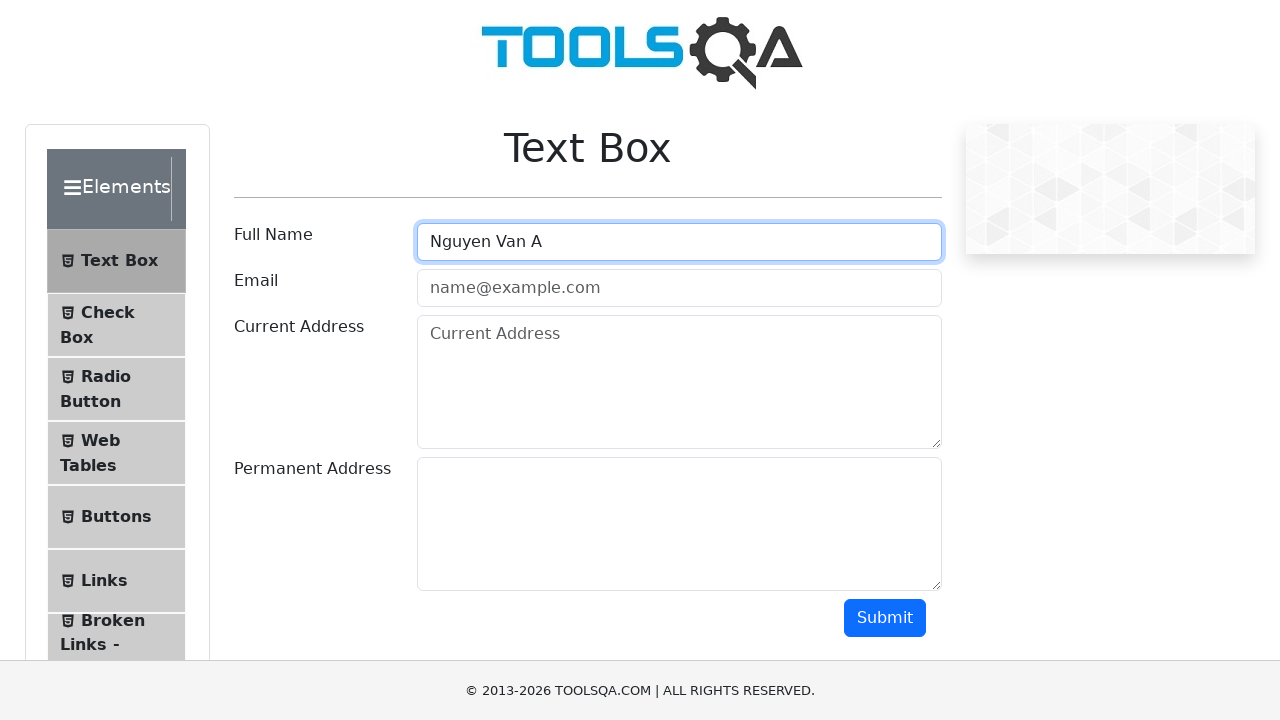

Filled in email field with 'user@example.com' on #userEmail
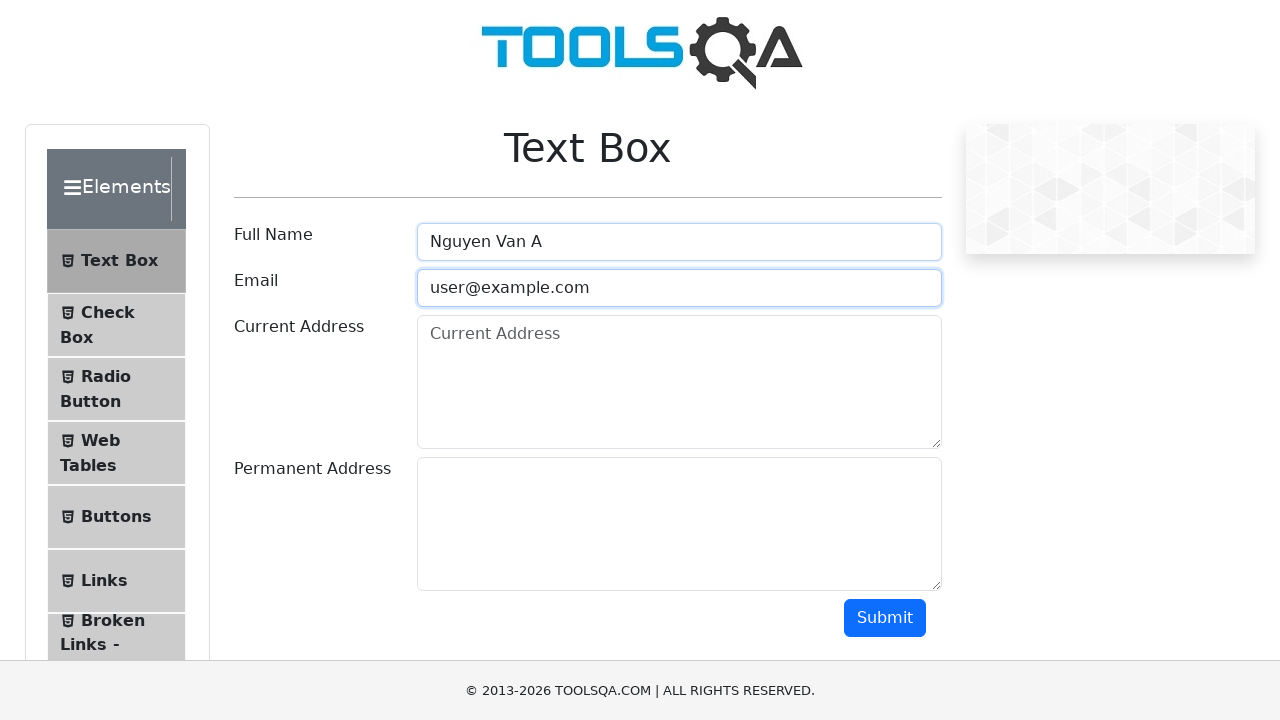

Filled in current address field with '12 Nguyen Trai, HN' on #currentAddress
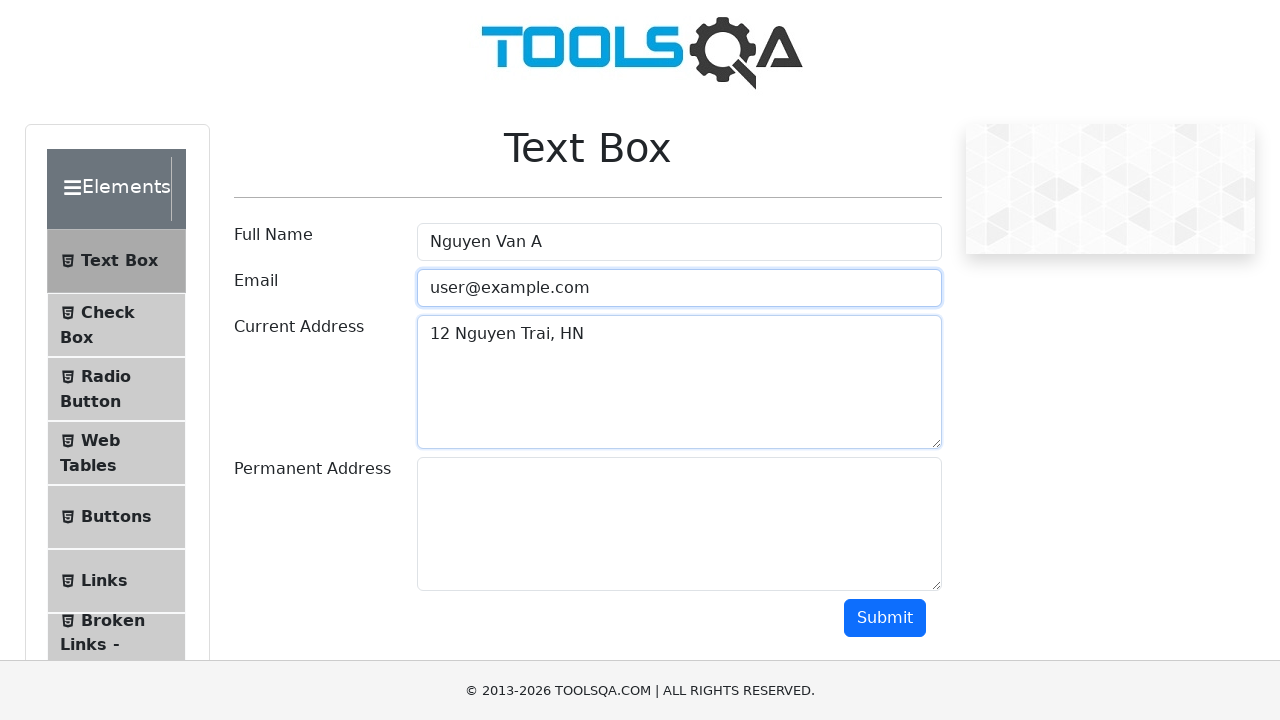

Filled in permanent address field with '34 Le Loi, HCM' on #permanentAddress
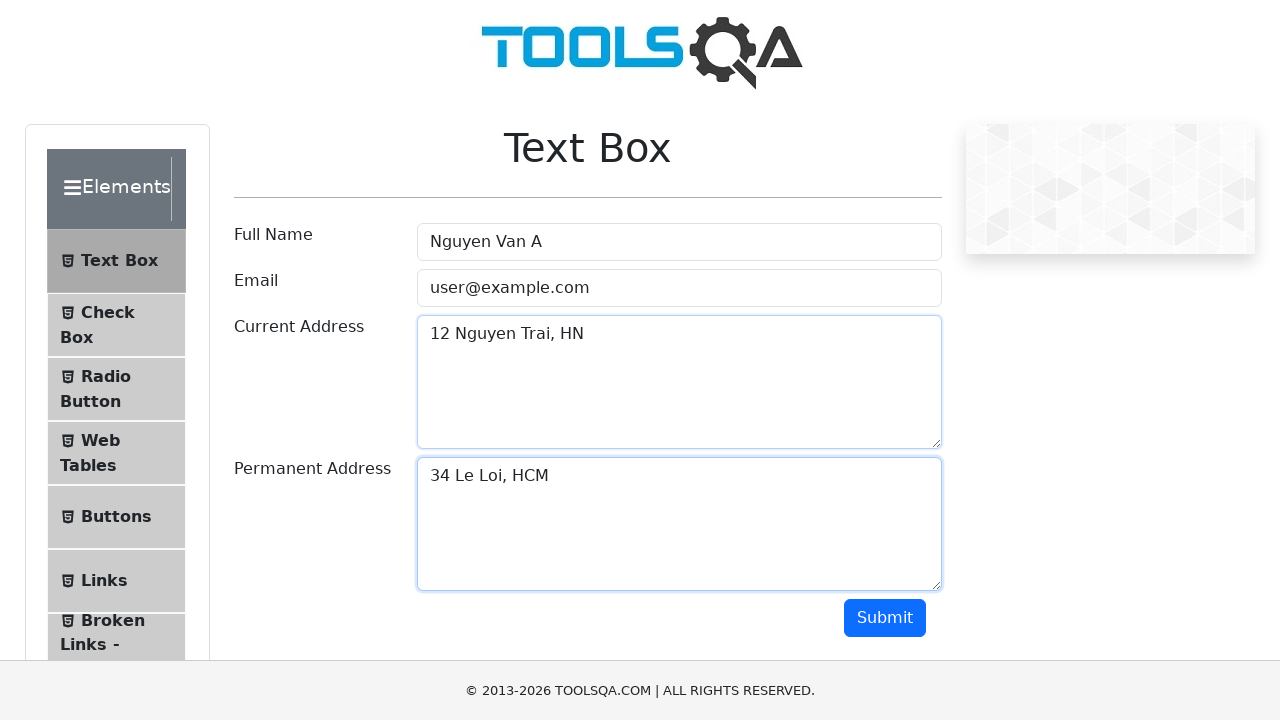

Clicked submit button to submit the form at (885, 618) on #submit
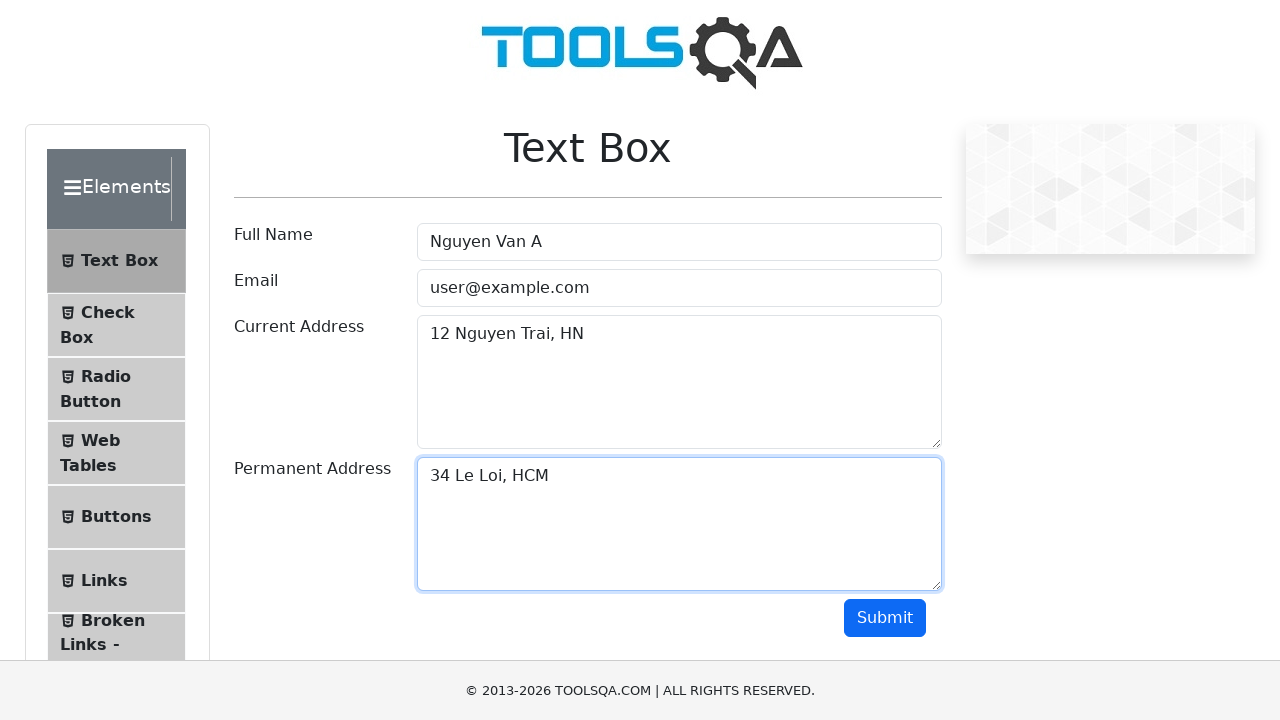

Output section loaded displaying submitted information
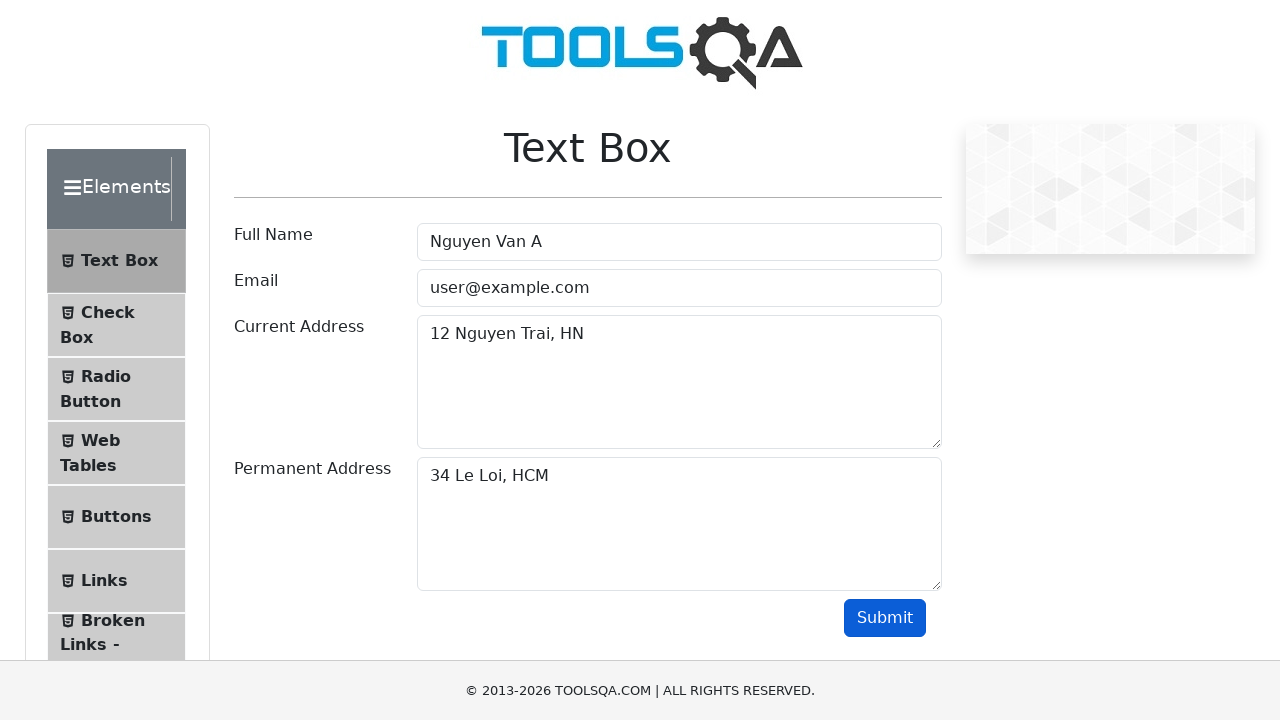

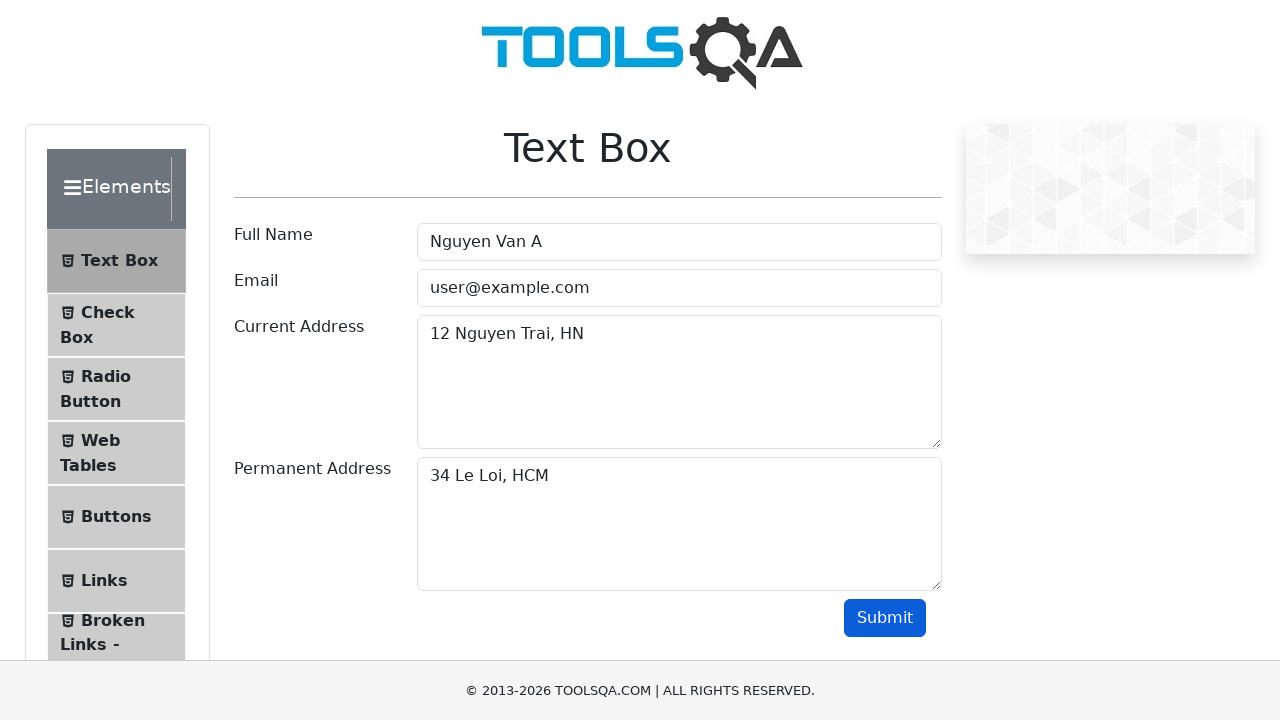